Tests form filling functionality by entering values into multiple input fields using different locator strategies (tag name, name, class, ID) and submitting the form

Starting URL: http://suninjuly.github.io/simple_form_find_task.html

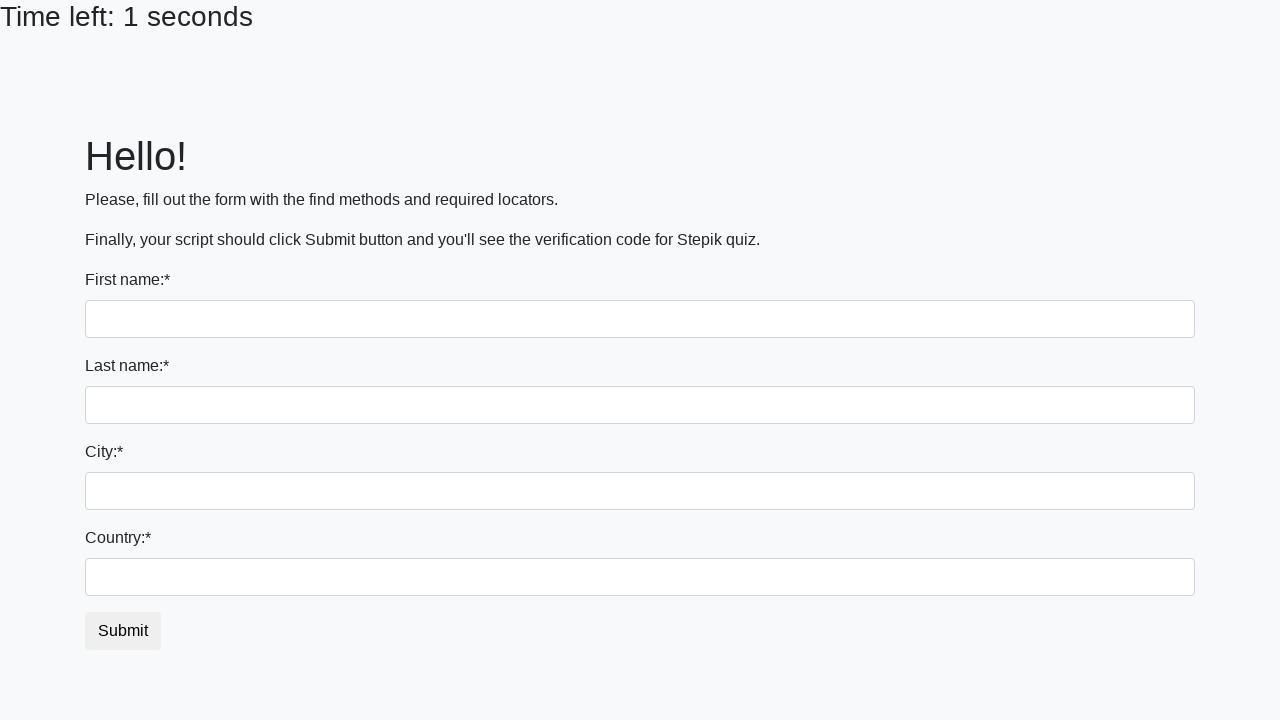

Filled first name field with 'Ivan' using first input locator on input >> nth=0
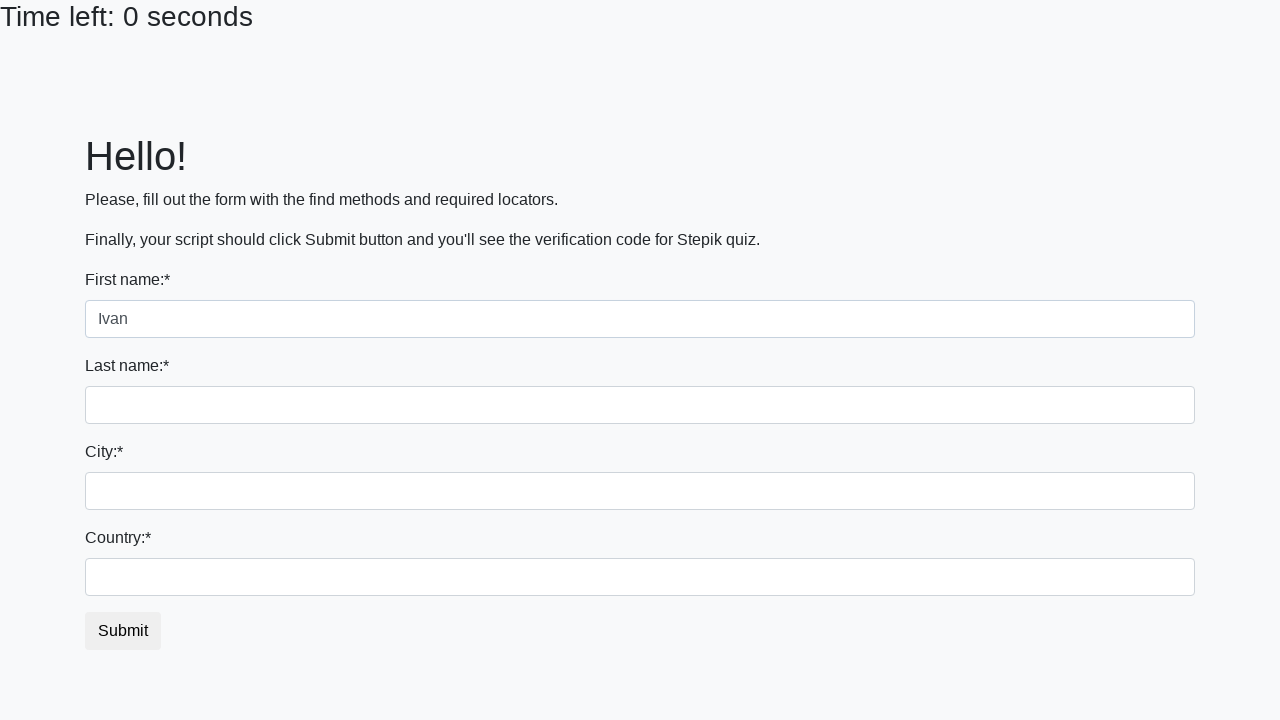

Filled last name field with 'Petrov' using name attribute locator on input[name='last_name']
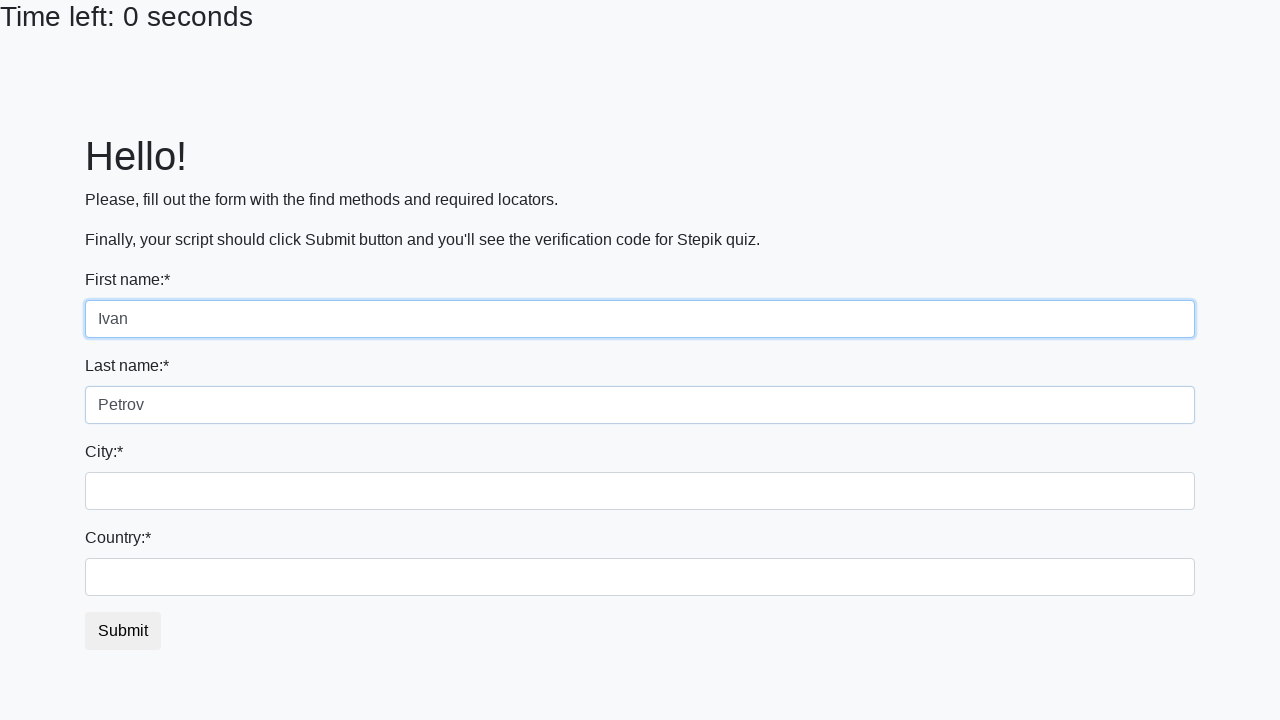

Filled city field with 'Smolensk' using class name locator on input.city
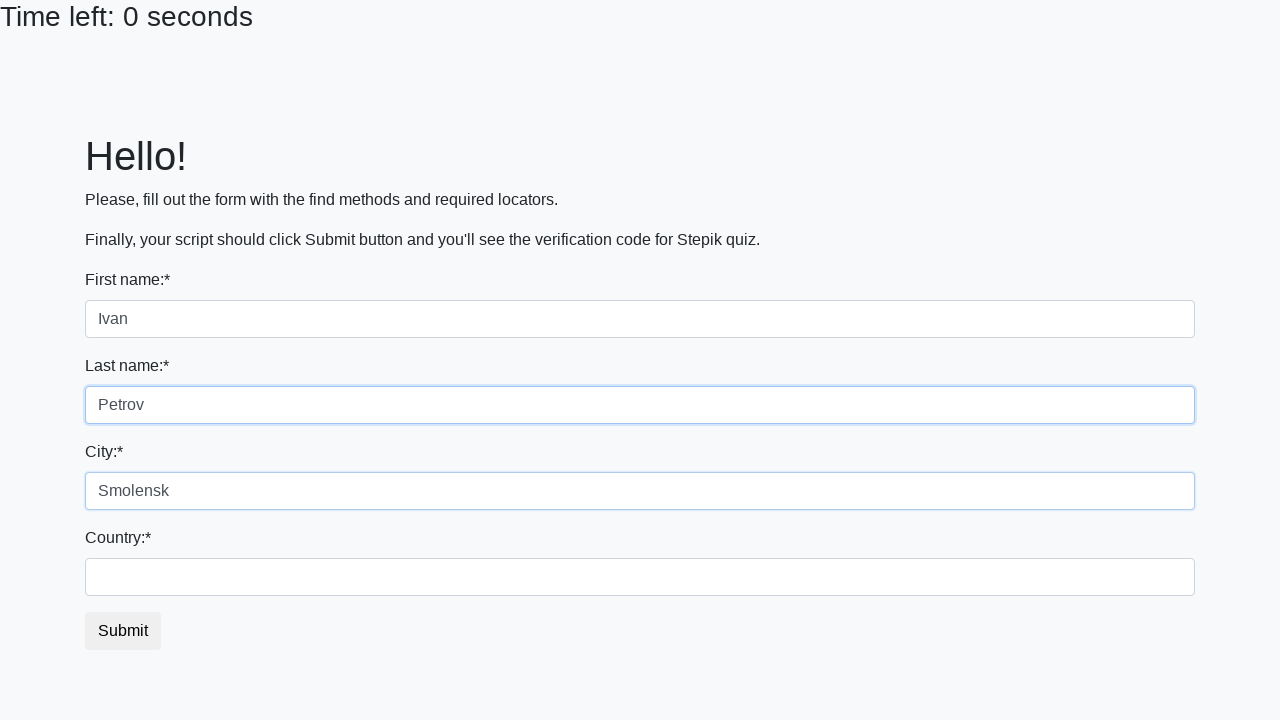

Filled country field with 'Russia' using ID locator on #country
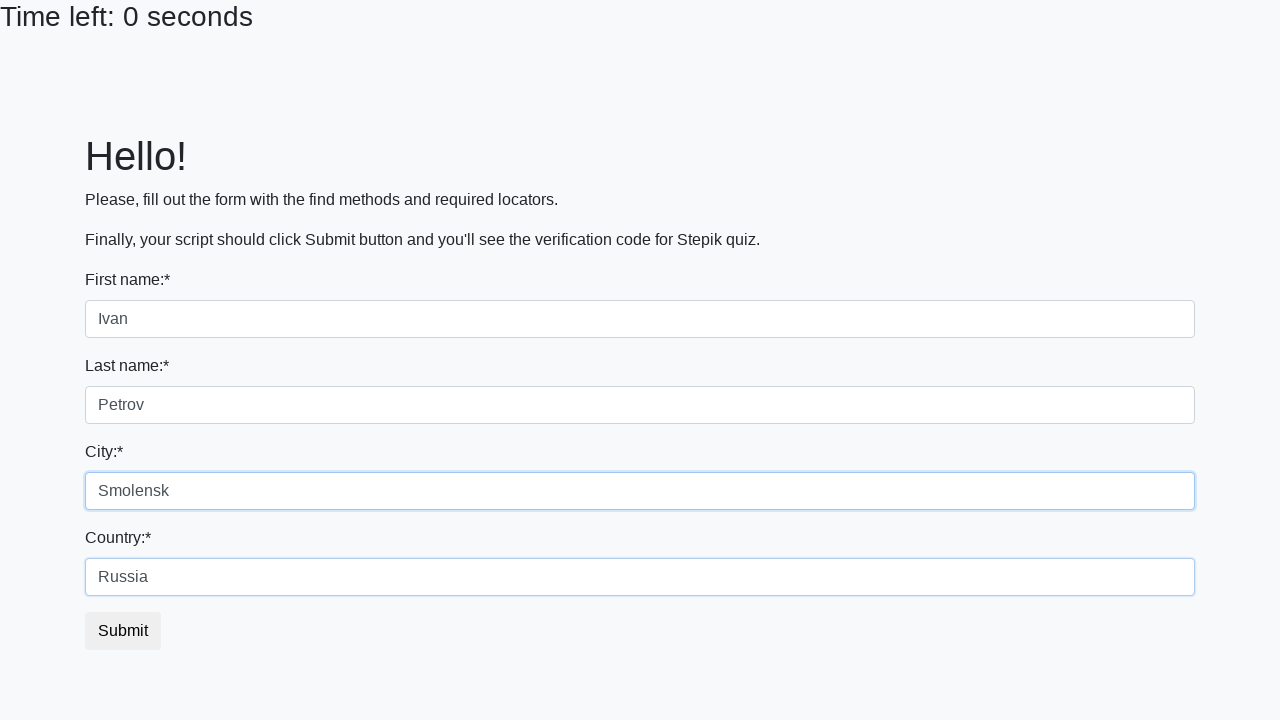

Clicked submit button to submit the form at (123, 631) on button.btn
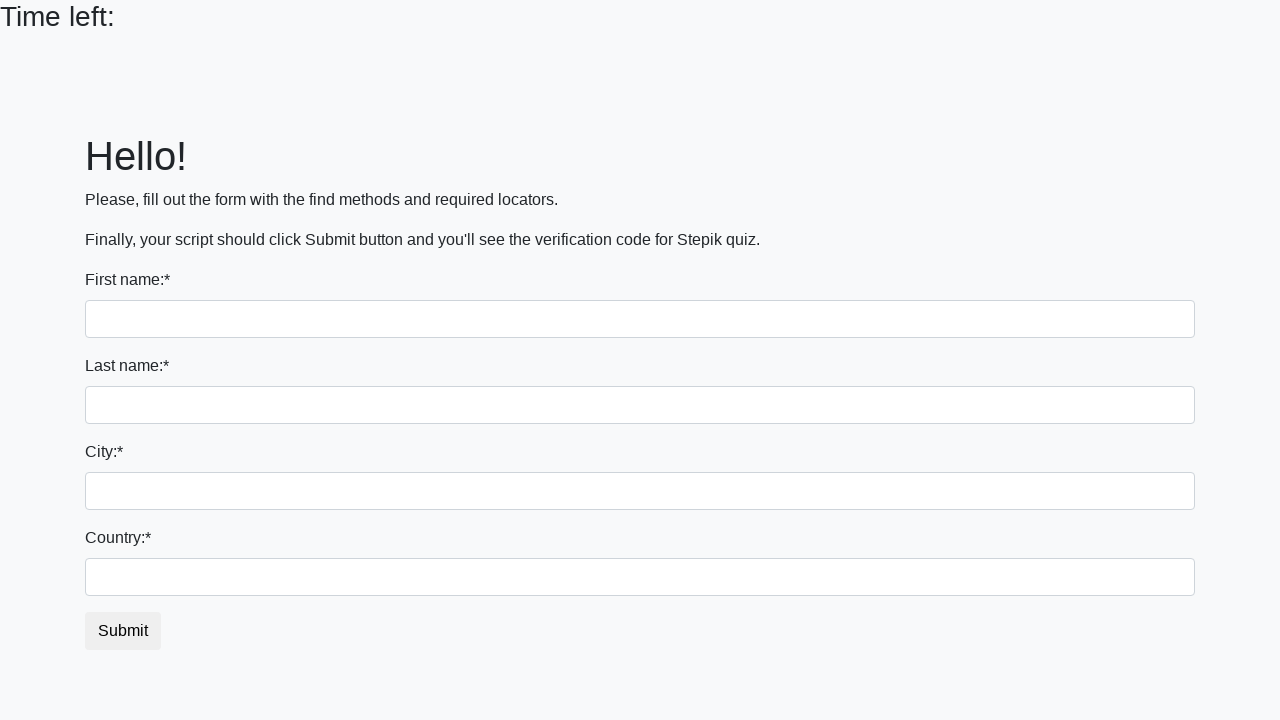

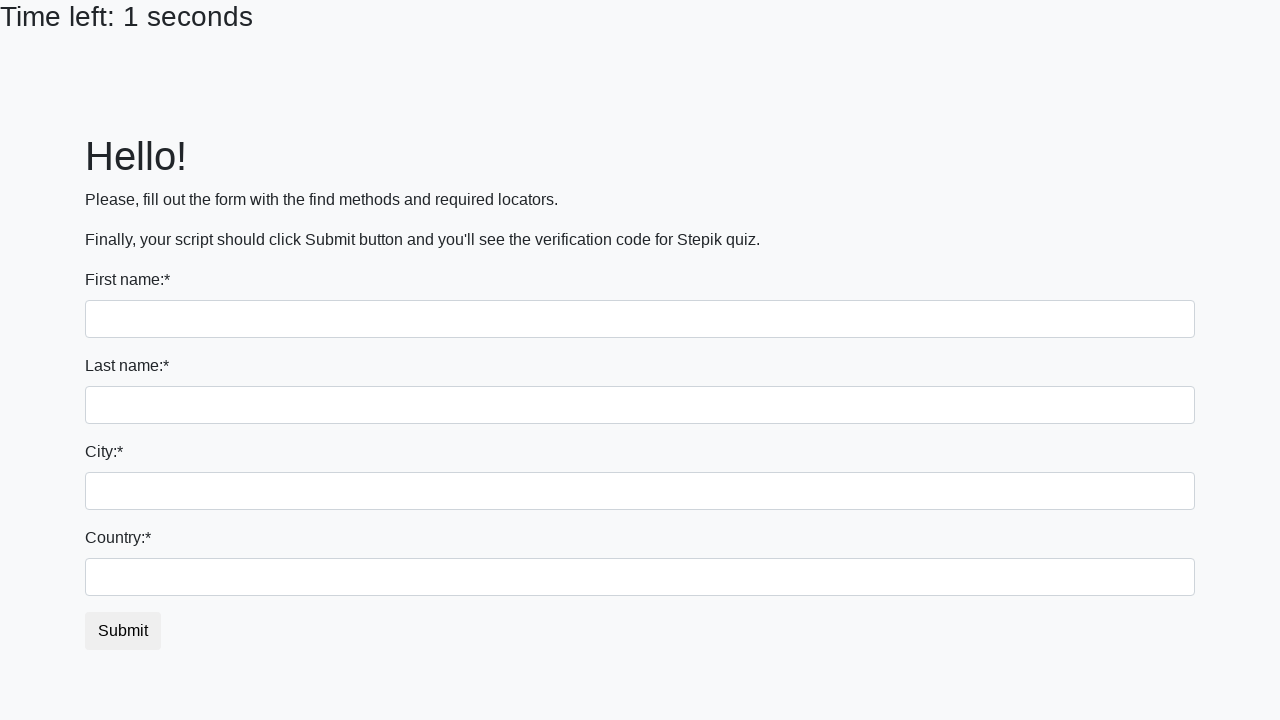